Tests iframe handling by switching to the first iframe on the page and clicking a button inside it

Starting URL: http://leafground.com/frame.xhtml

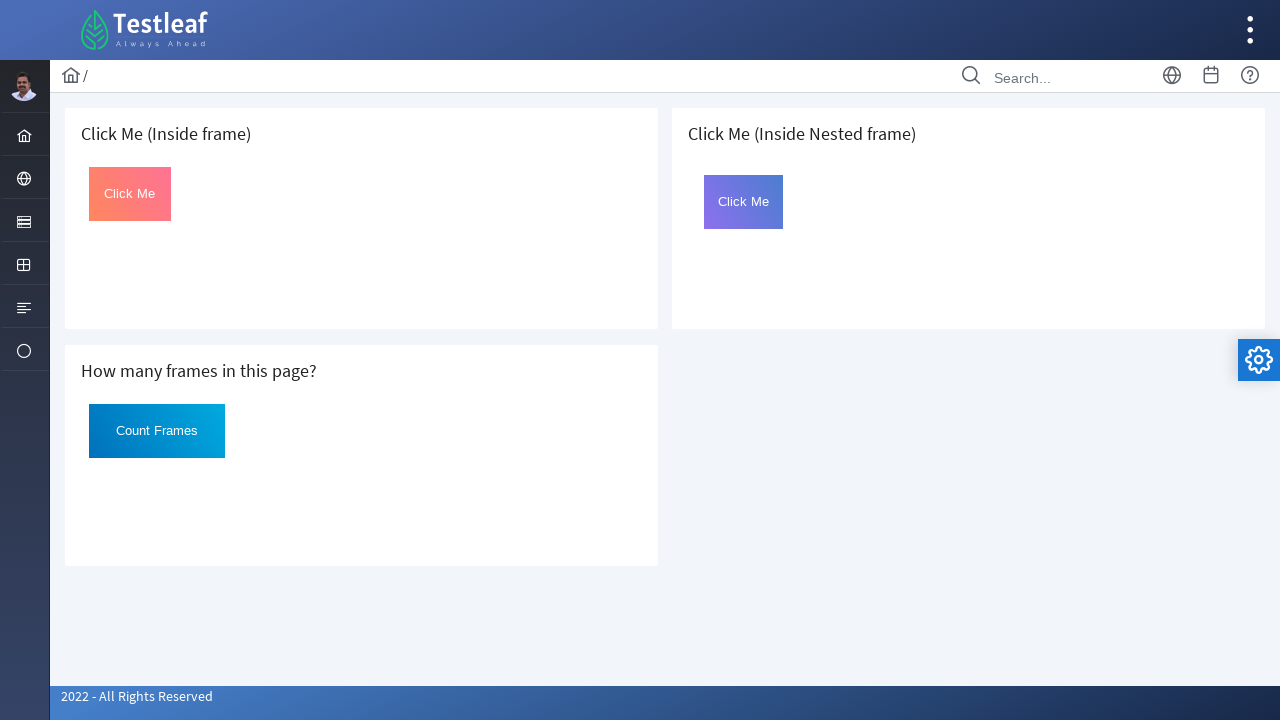

Located the first iframe on the page
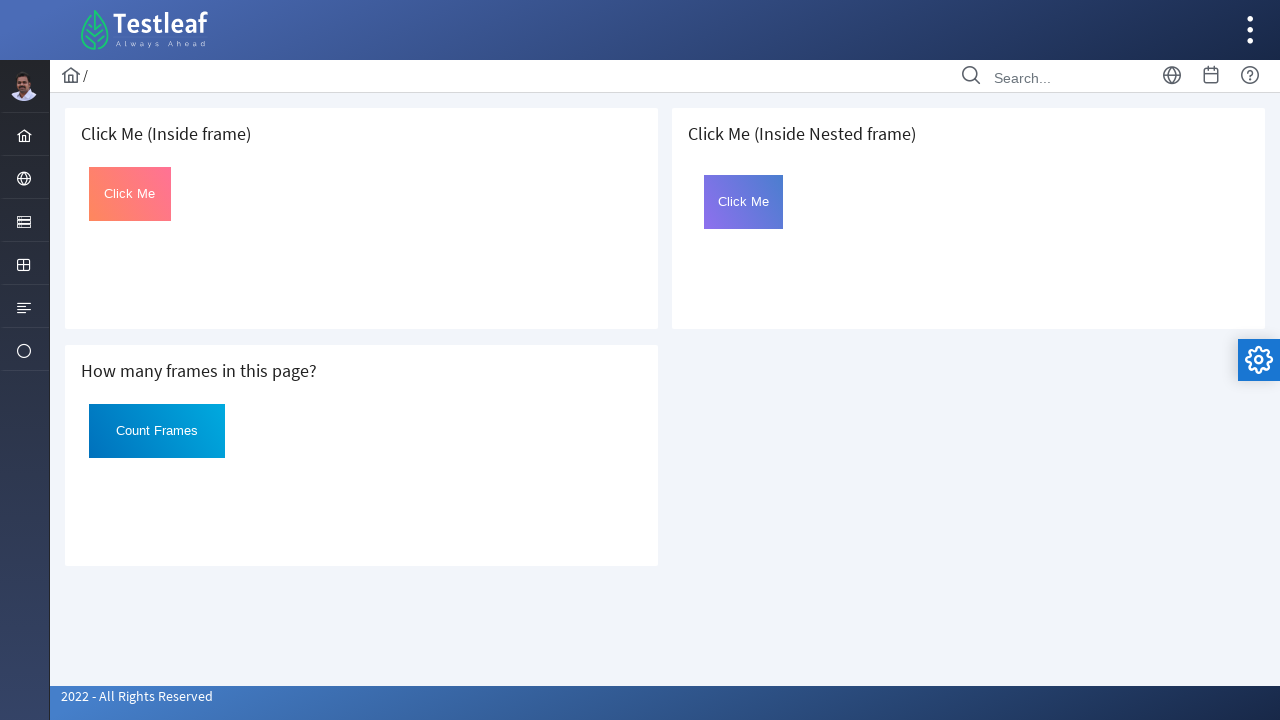

Clicked the button with id 'Click' inside the iframe at (130, 194) on iframe >> nth=0 >> internal:control=enter-frame >> #Click
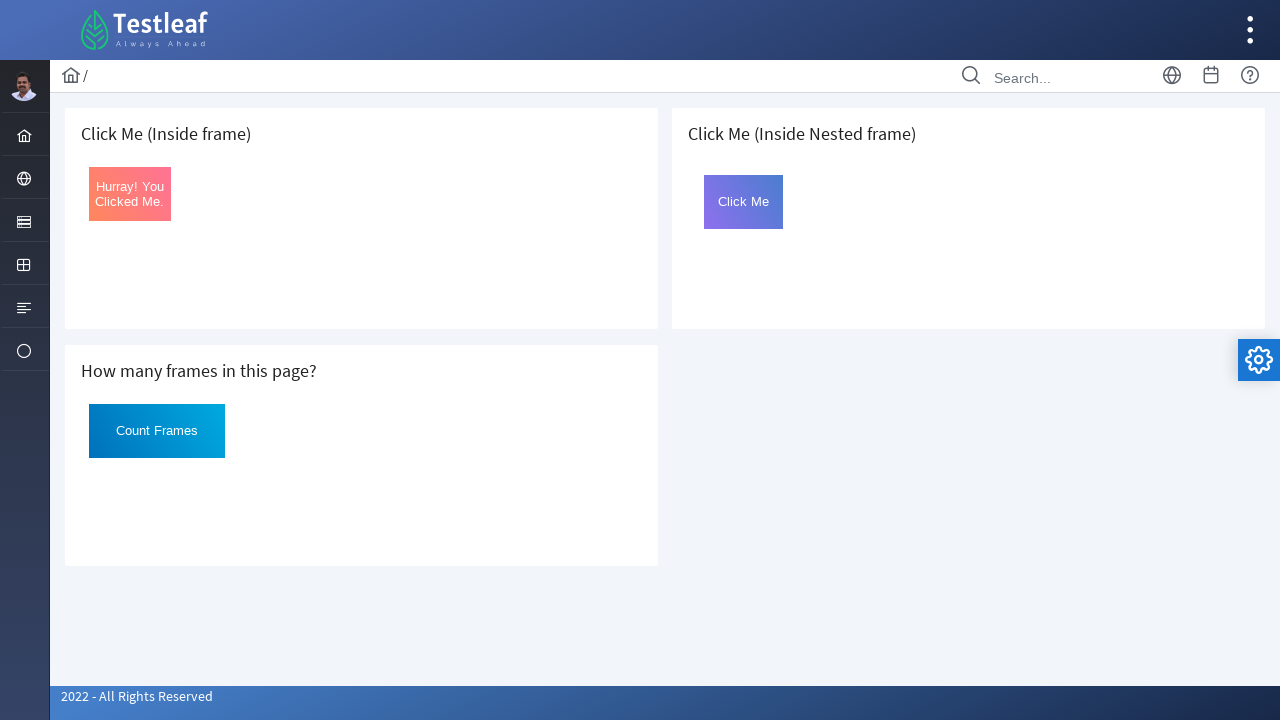

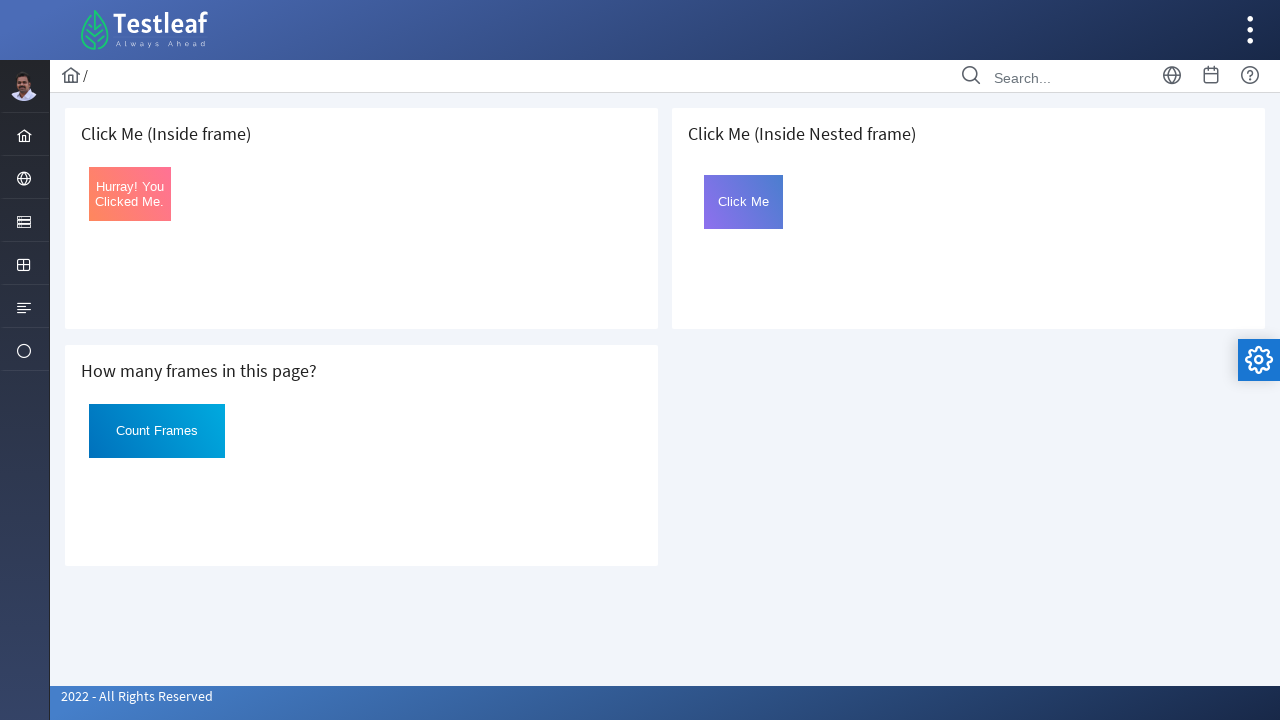